Tests JavaScript alert handling by clicking a button that triggers an alert popup, then dismissing the alert.

Starting URL: http://testautomationpractice.blogspot.com/

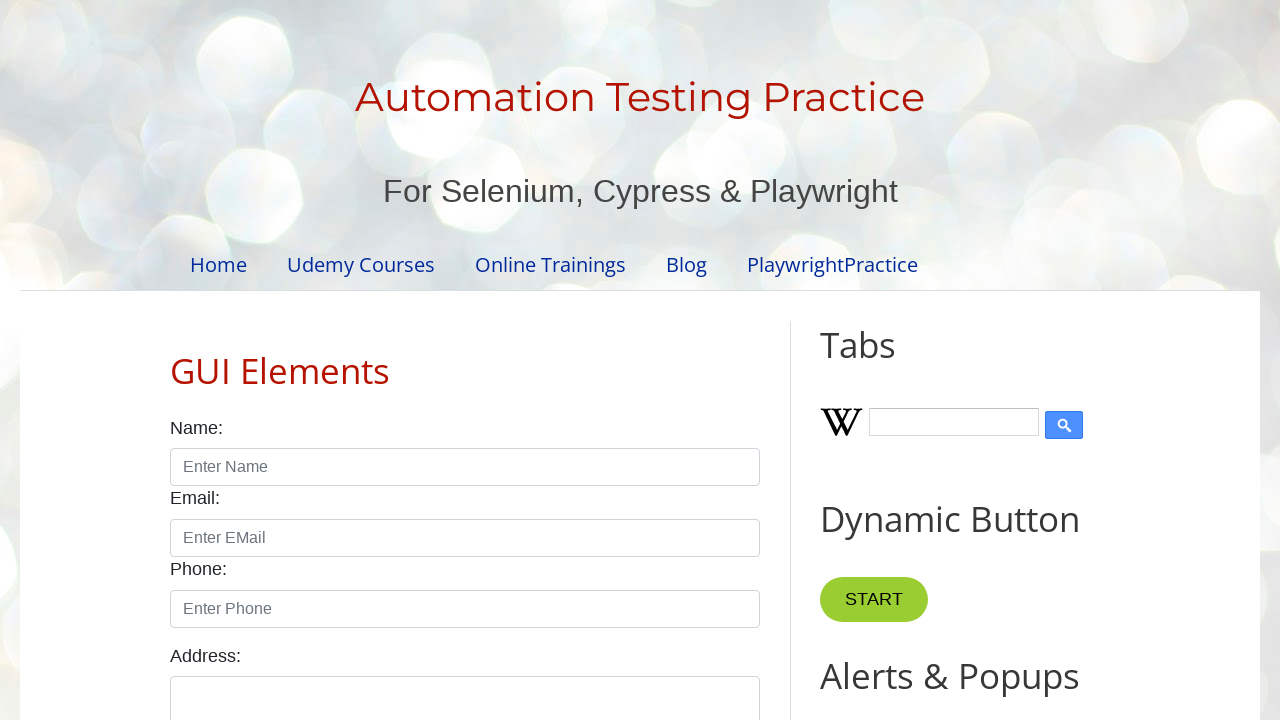

Clicked button to trigger JavaScript alert at (888, 361) on xpath=//*[@id='HTML9']/div[1]/button
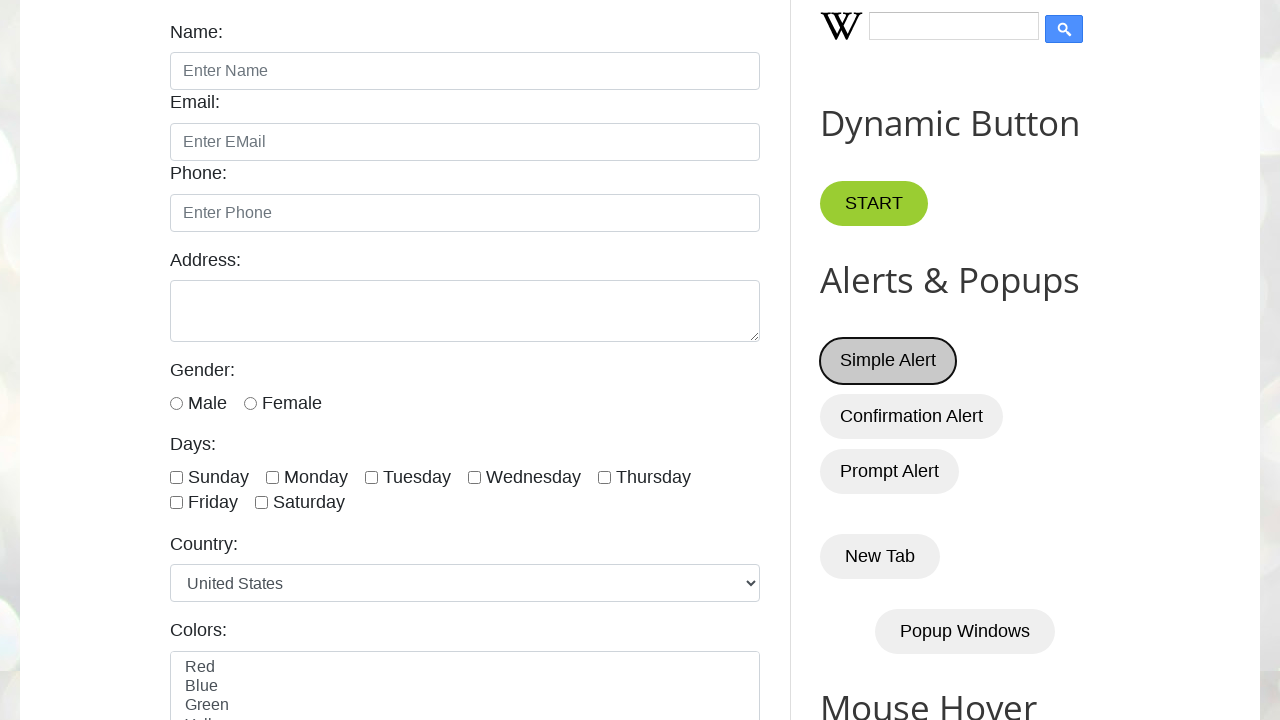

Set up dialog listener to dismiss alerts
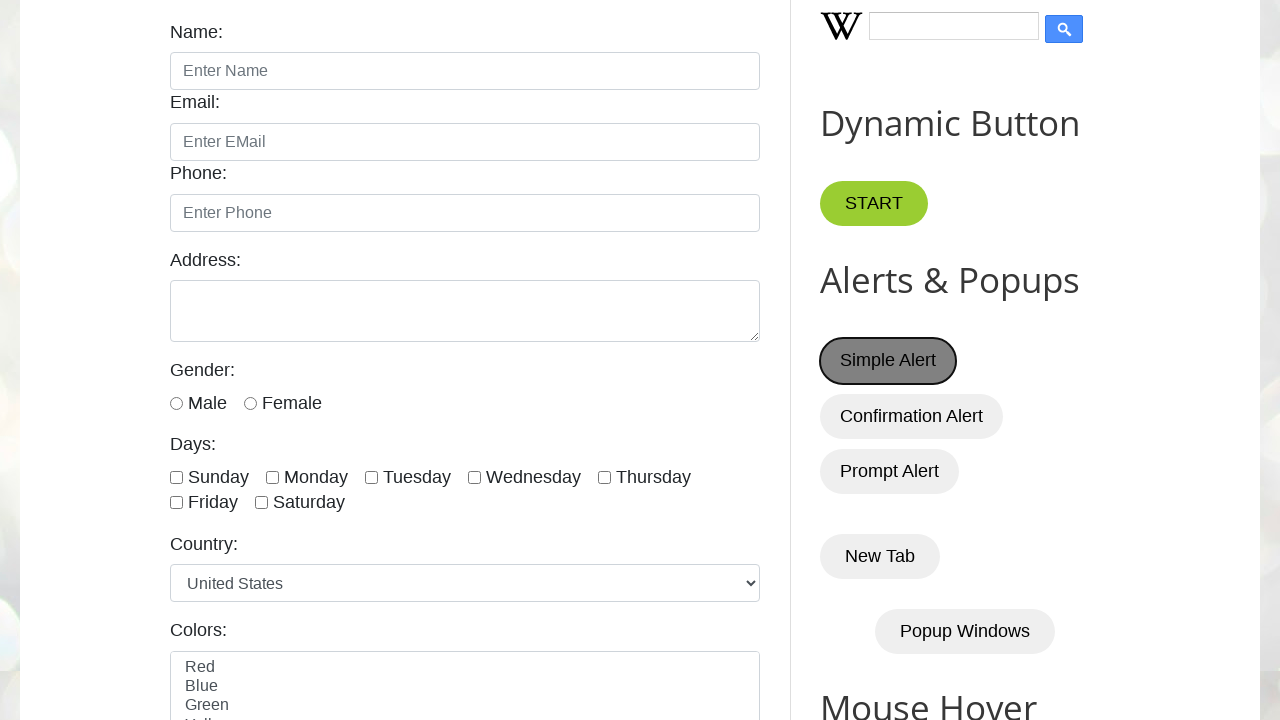

Waited 2 seconds for alert to be fully dismissed
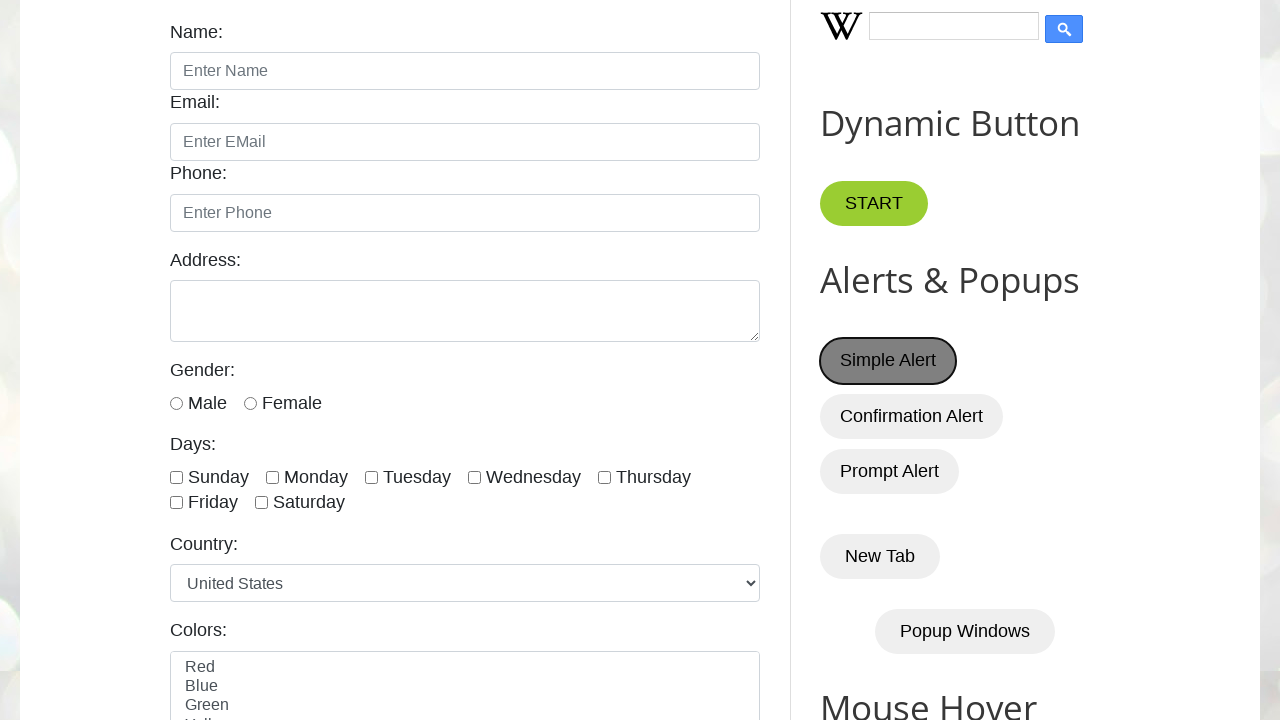

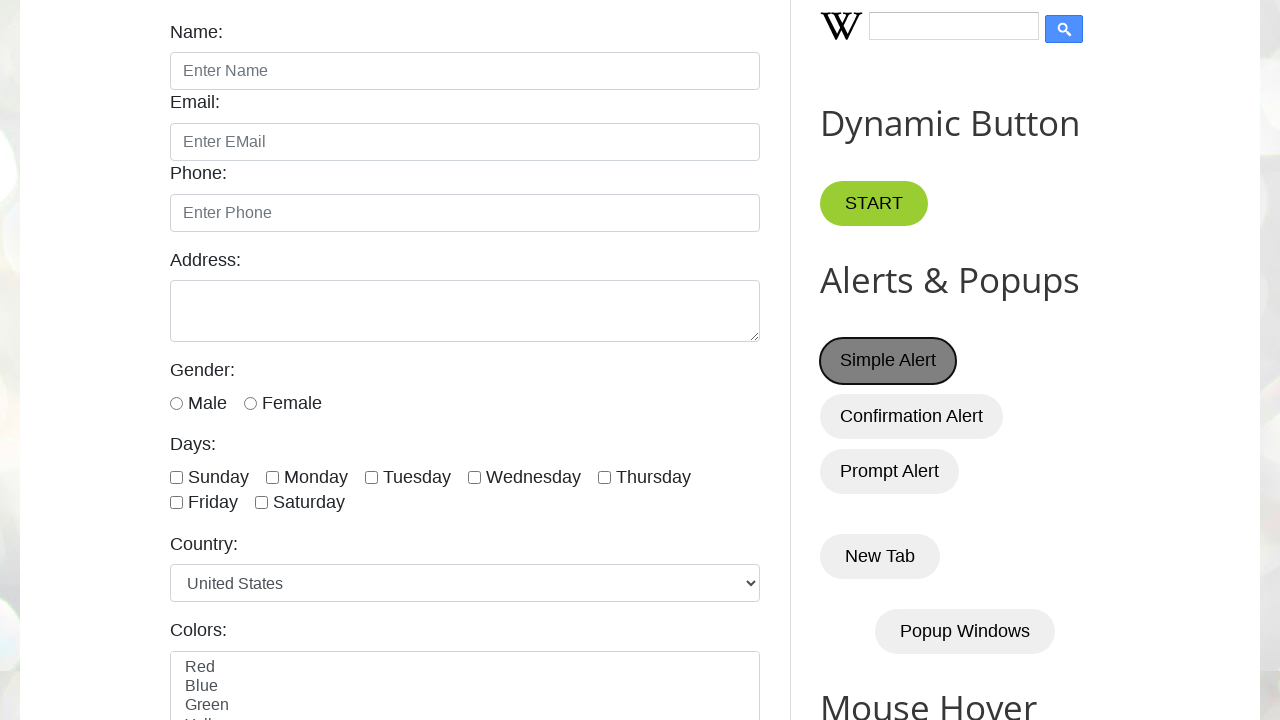